Tests double-click functionality by double-clicking a button and verifying the resulting text change

Starting URL: https://automationfc.github.io/basic-form/index.html

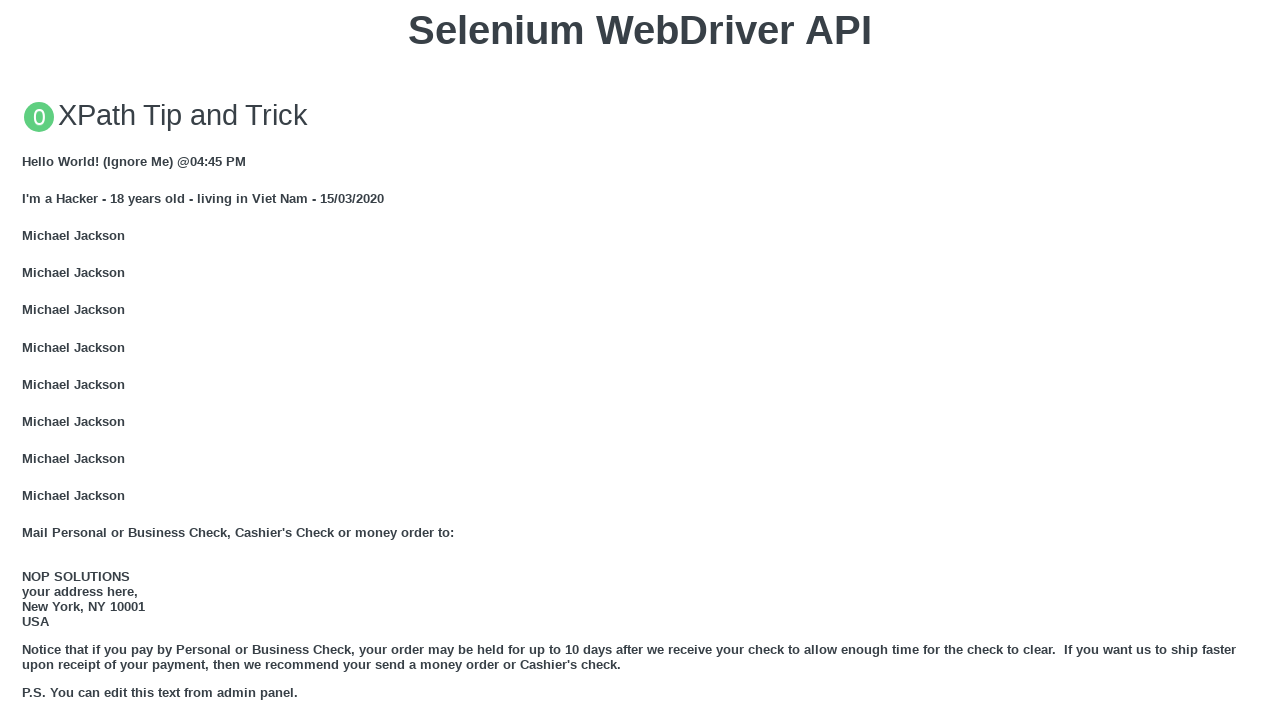

Located the double-click button element
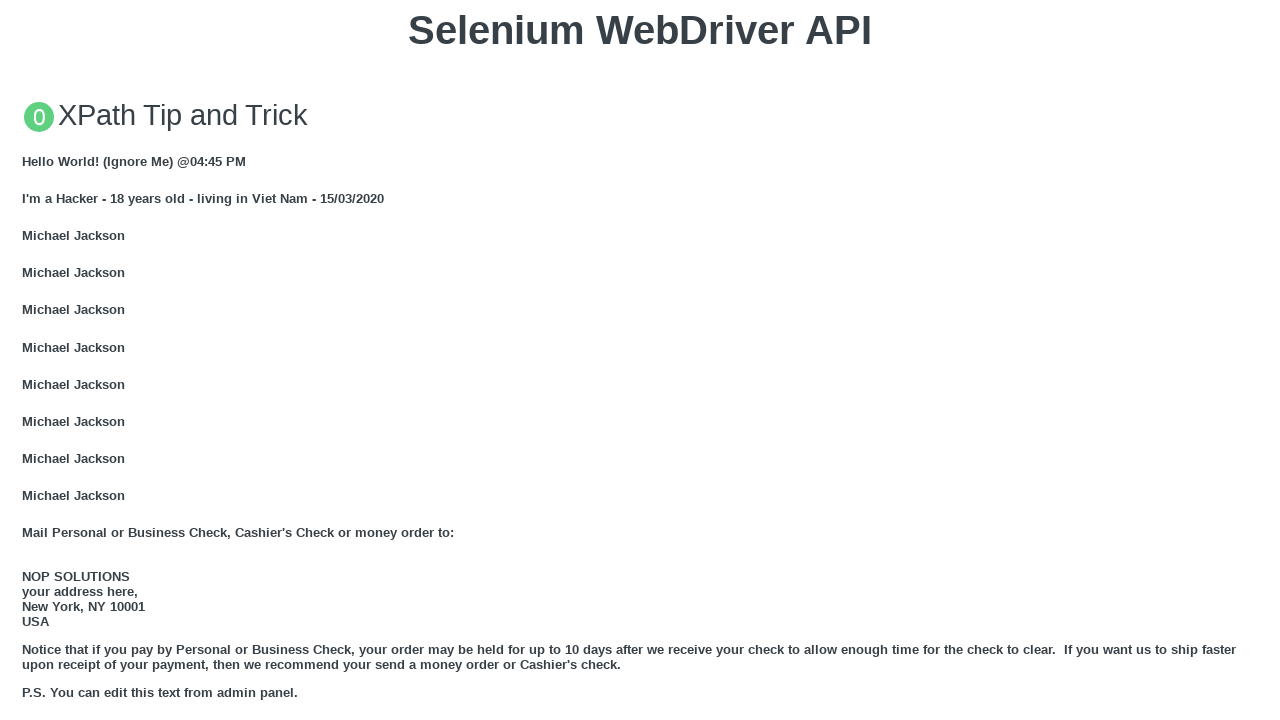

Scrolled button into view
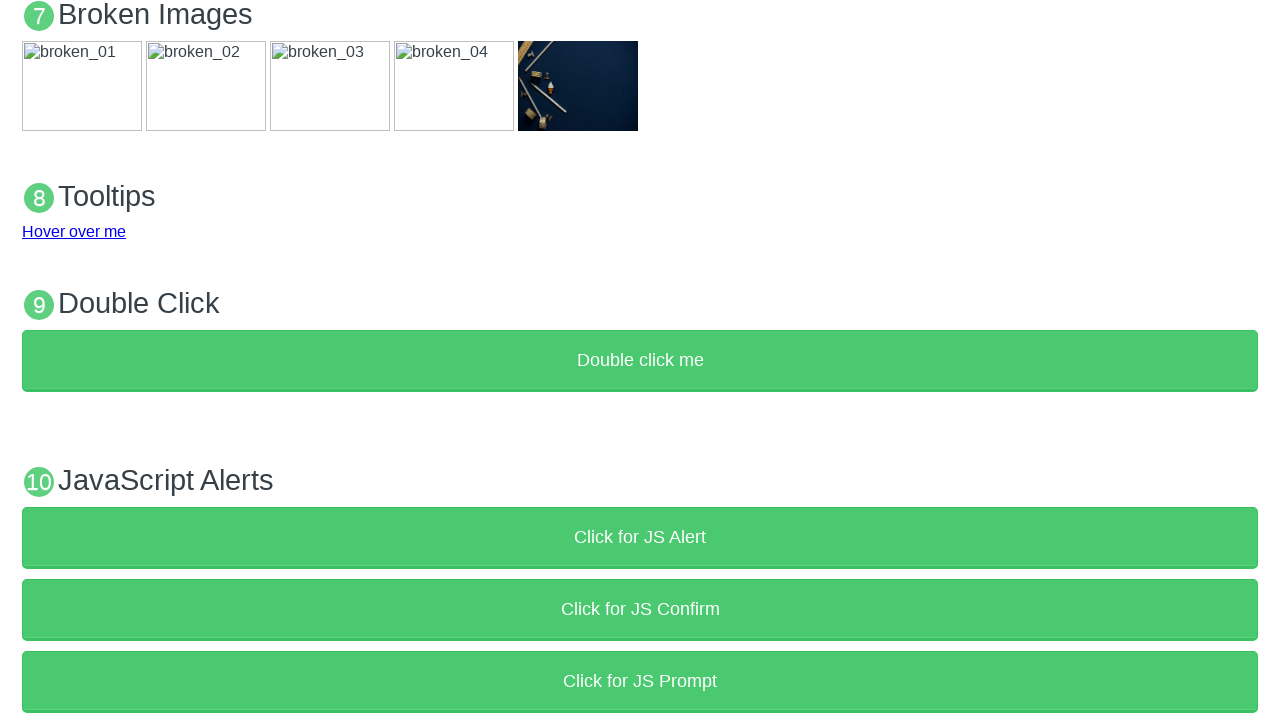

Double-clicked the button at (640, 361) on xpath=//button[text()='Double click me']
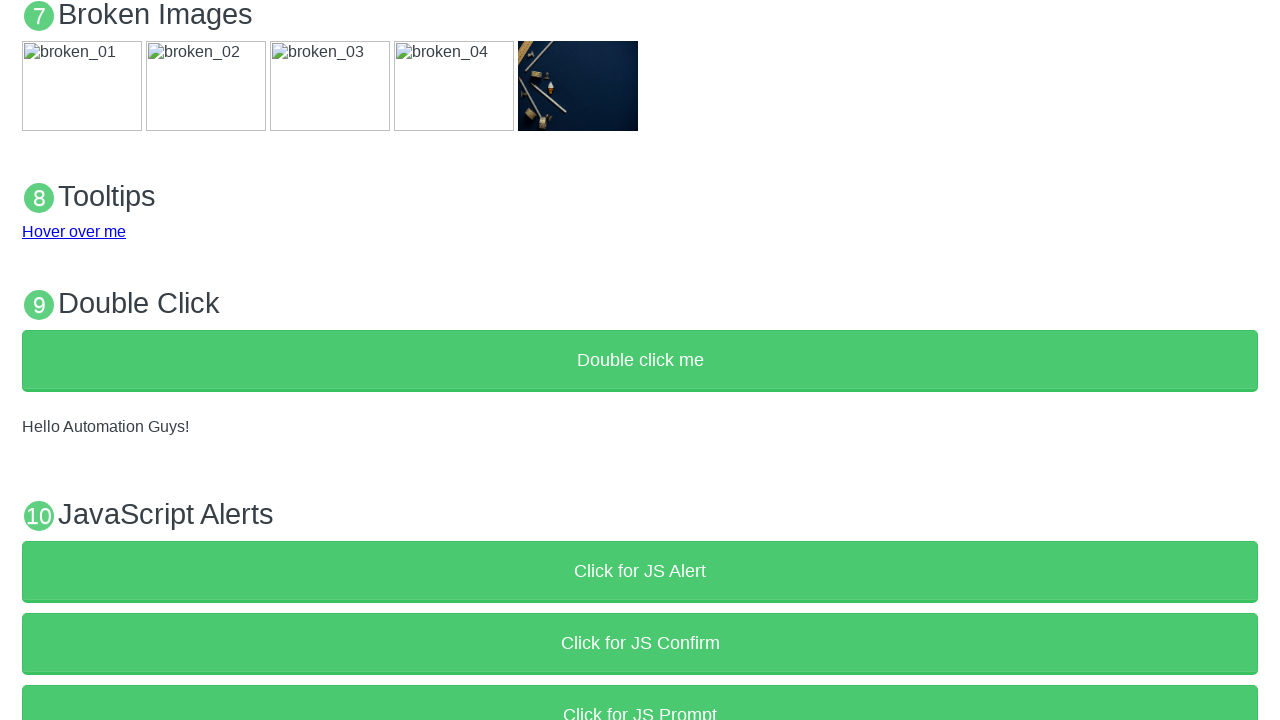

Retrieved text content from demo element
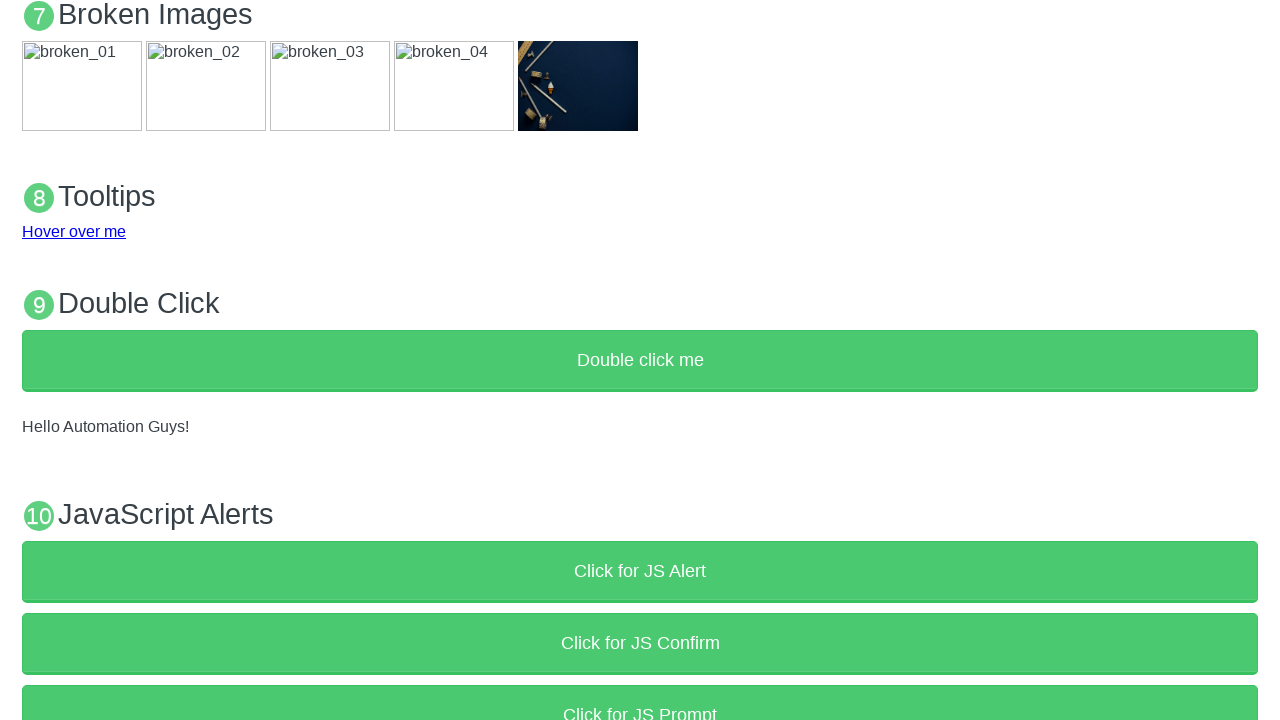

Verified demo text equals 'Hello Automation Guys!'
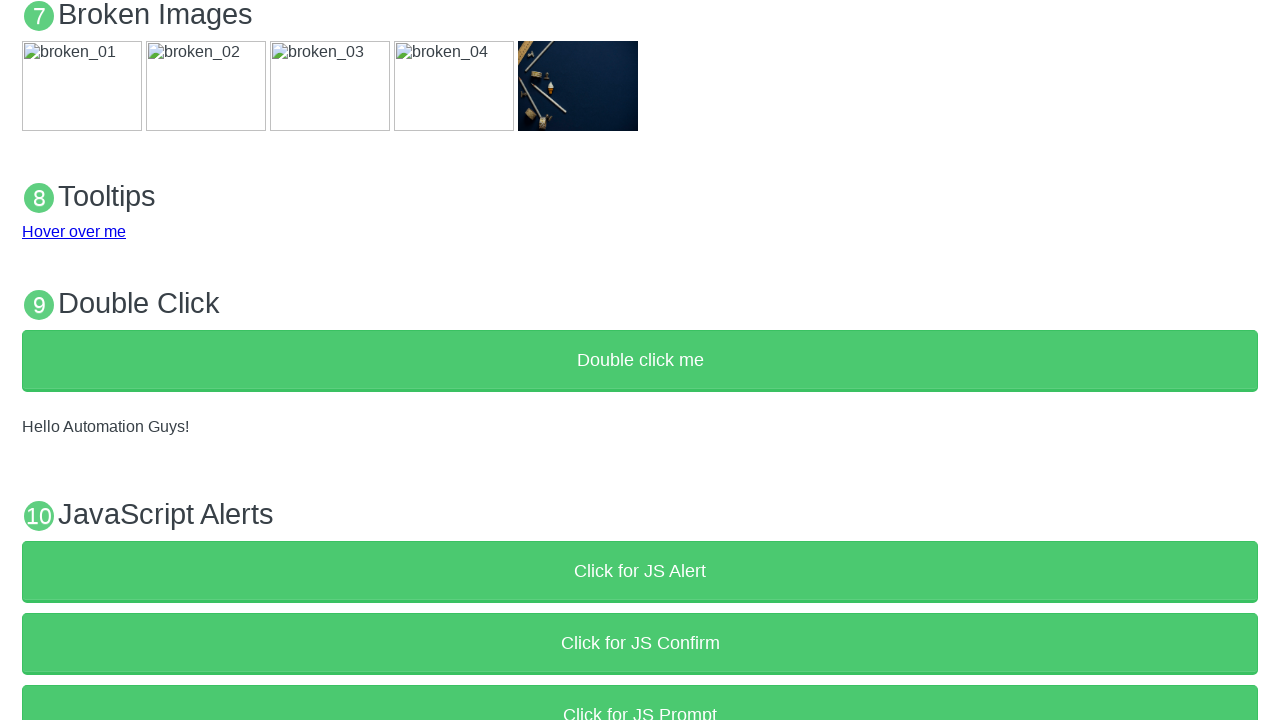

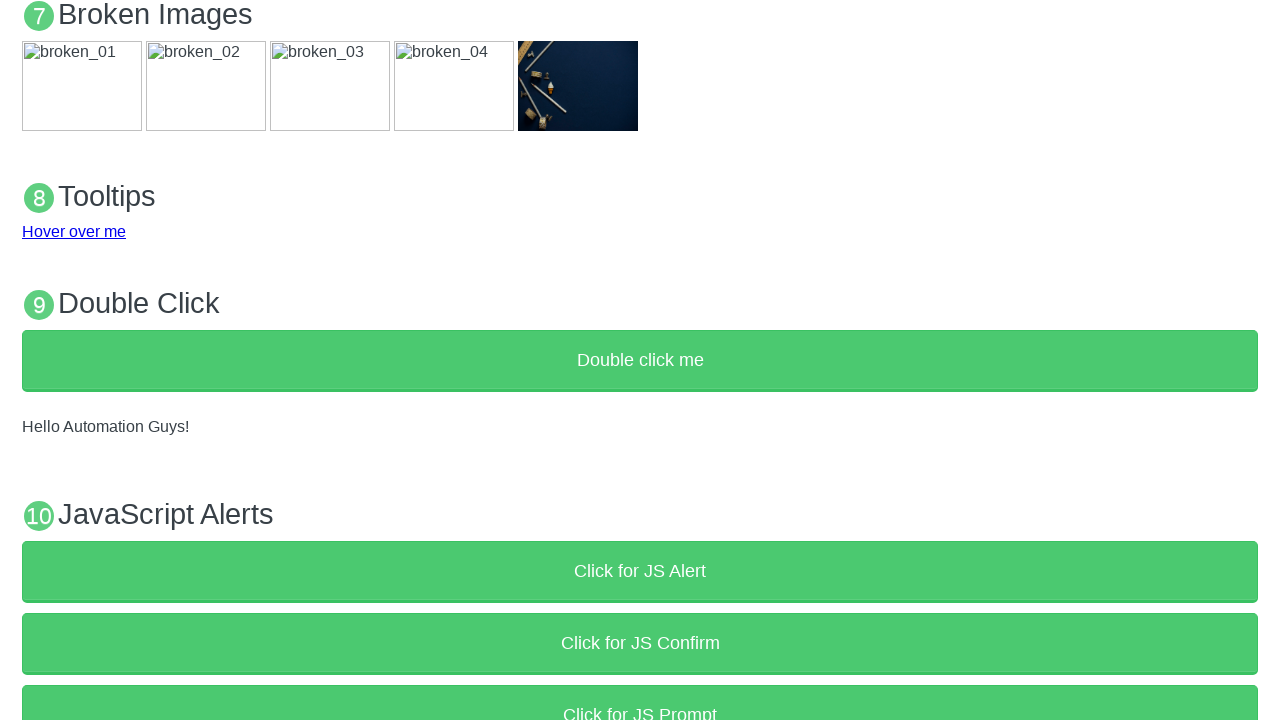